Tests confirm dialog by accepting it and verifying output text

Starting URL: https://dgotlieb.github.io/Navigation/Navigation.html

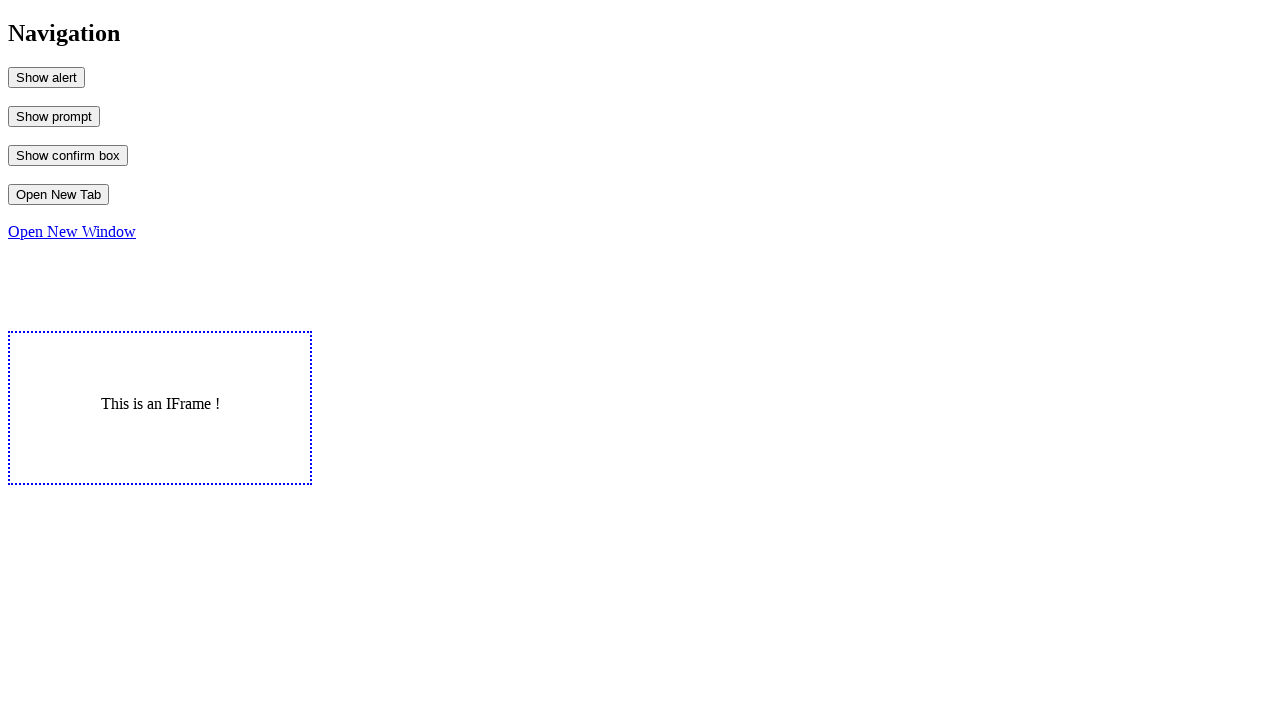

Set up dialog handler to accept confirm dialogs
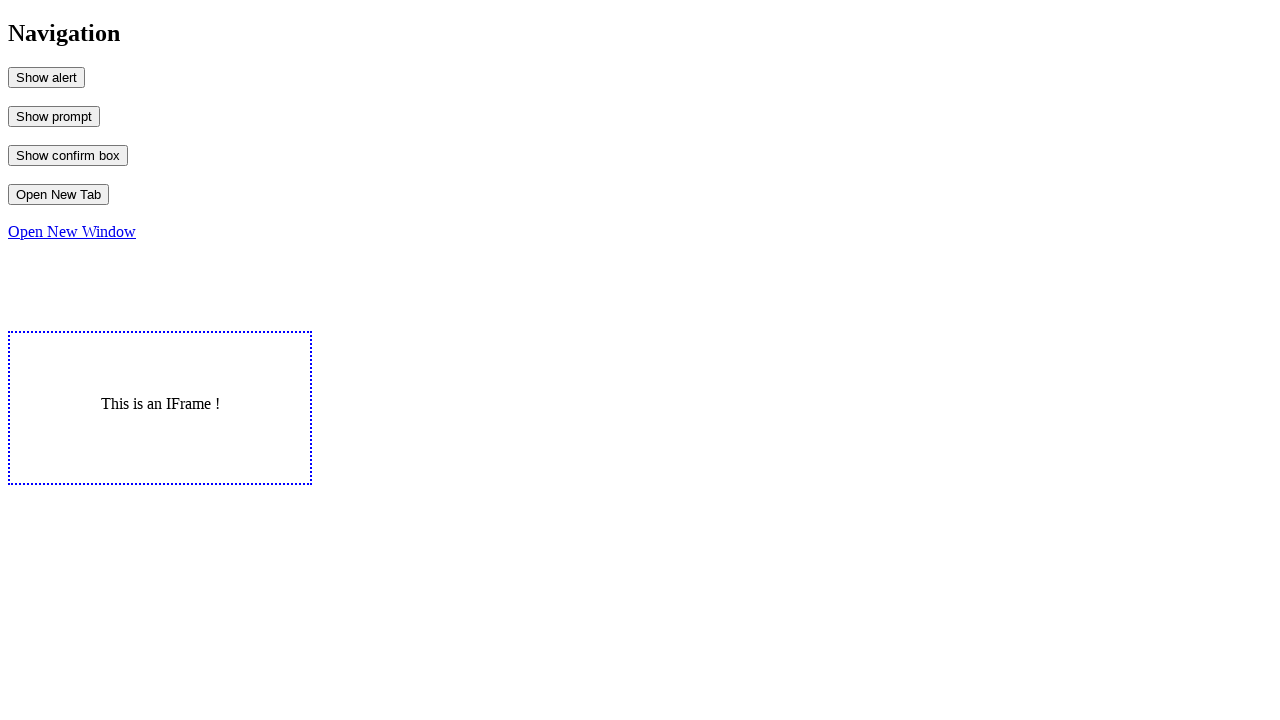

Clicked confirm button to trigger dialog at (68, 155) on #MyConfirm
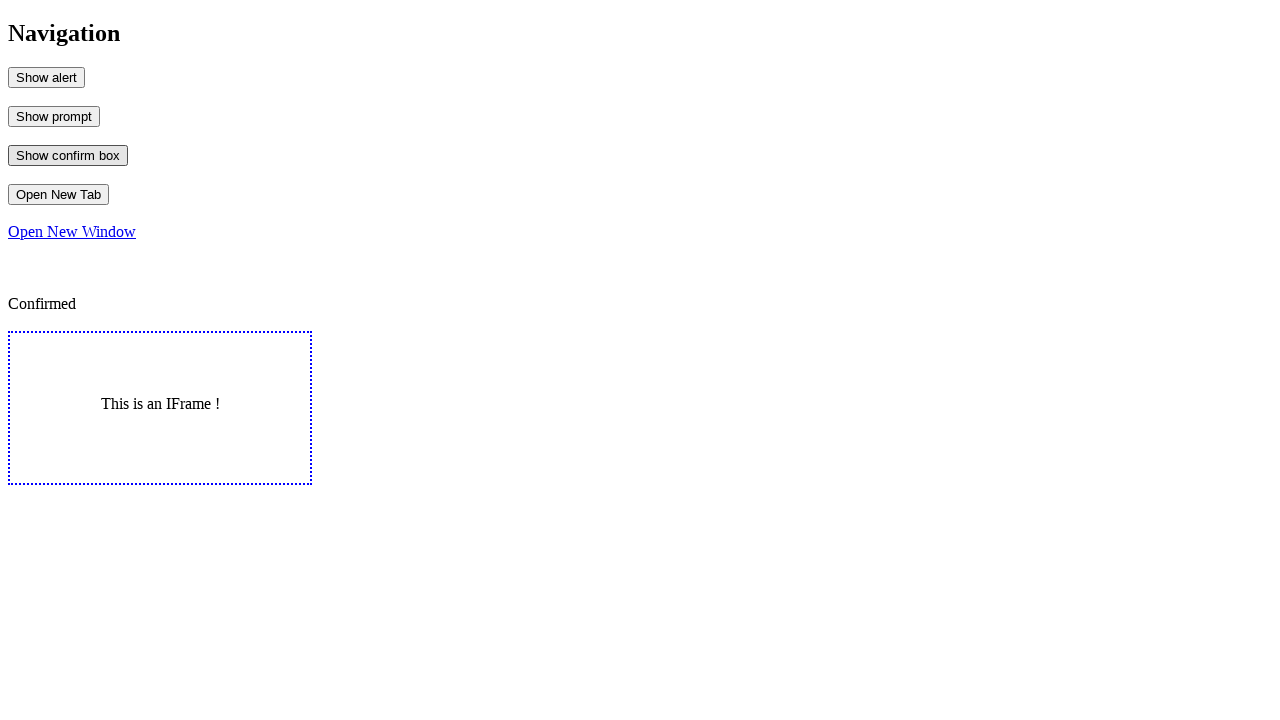

Verified output text equals 'Confirmed'
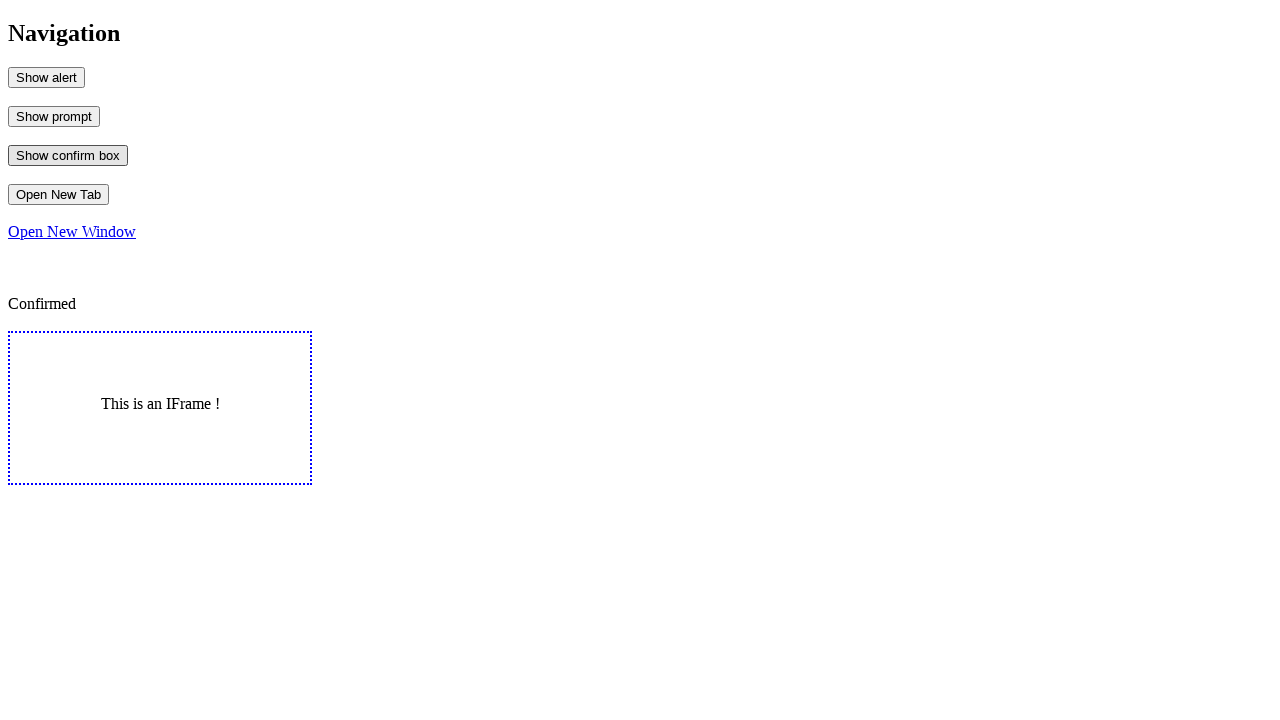

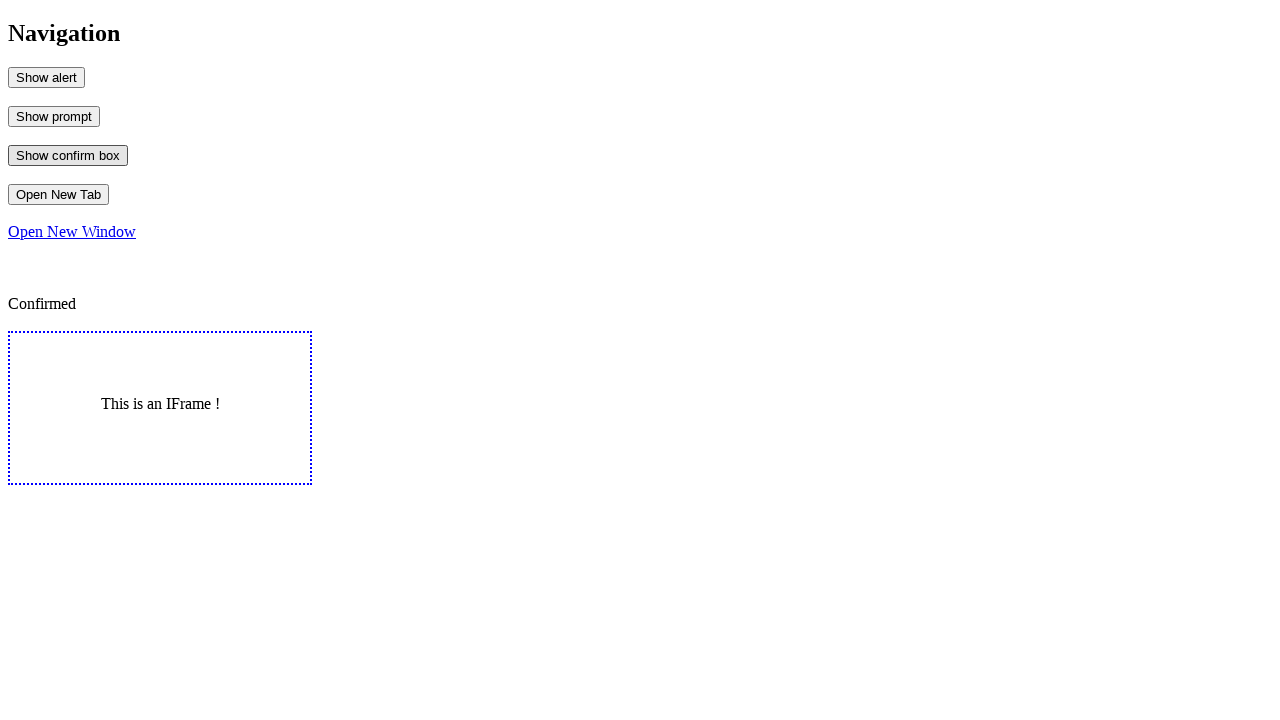